Tests the text box form on DemoQA by filling in full name, email, current address, and permanent address fields, then submitting the form to verify the data is displayed correctly.

Starting URL: https://demoqa.com/text-box

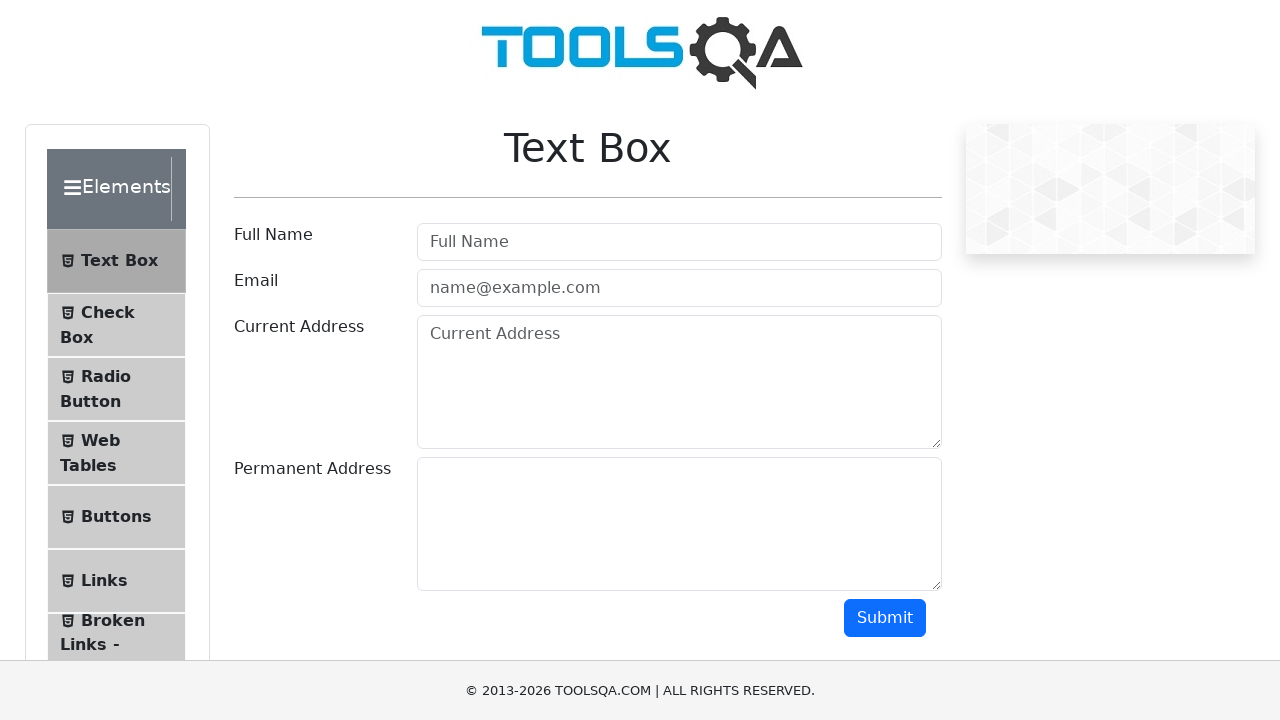

Filled full name field with 'Bui Dinh Khoi' on #userName
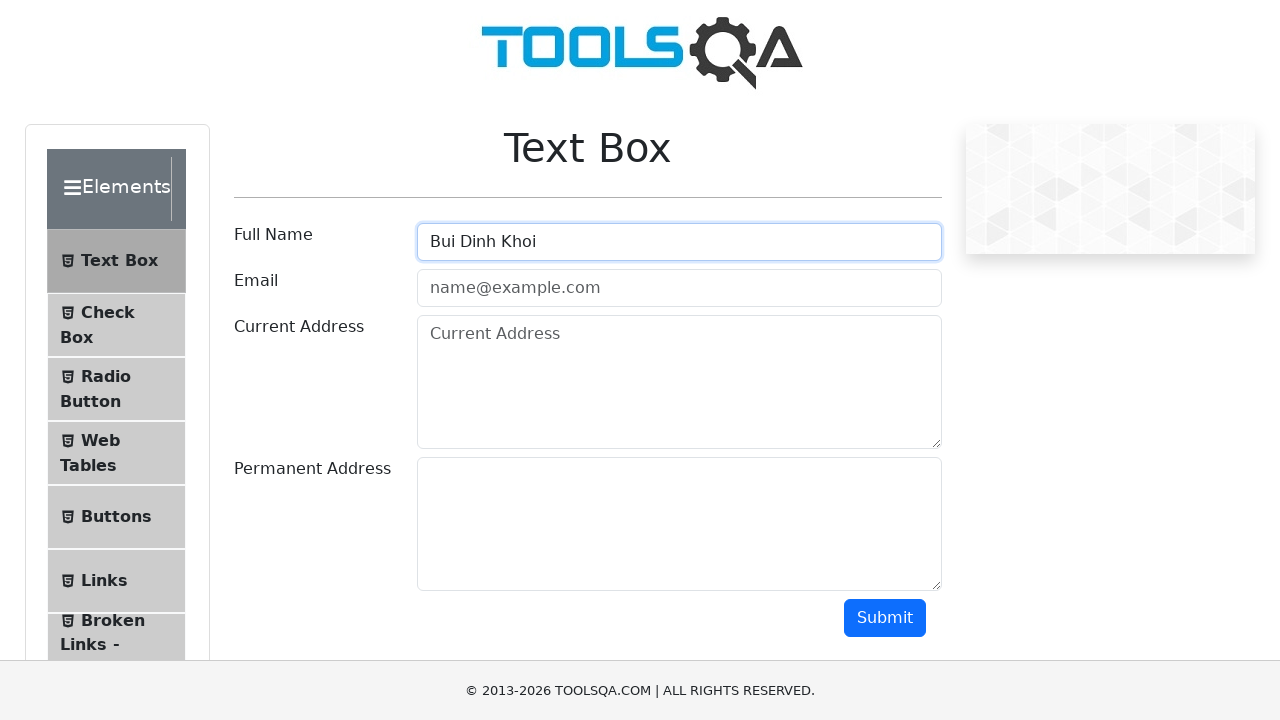

Filled email field with 'khoikhoi@example.com' on #userEmail
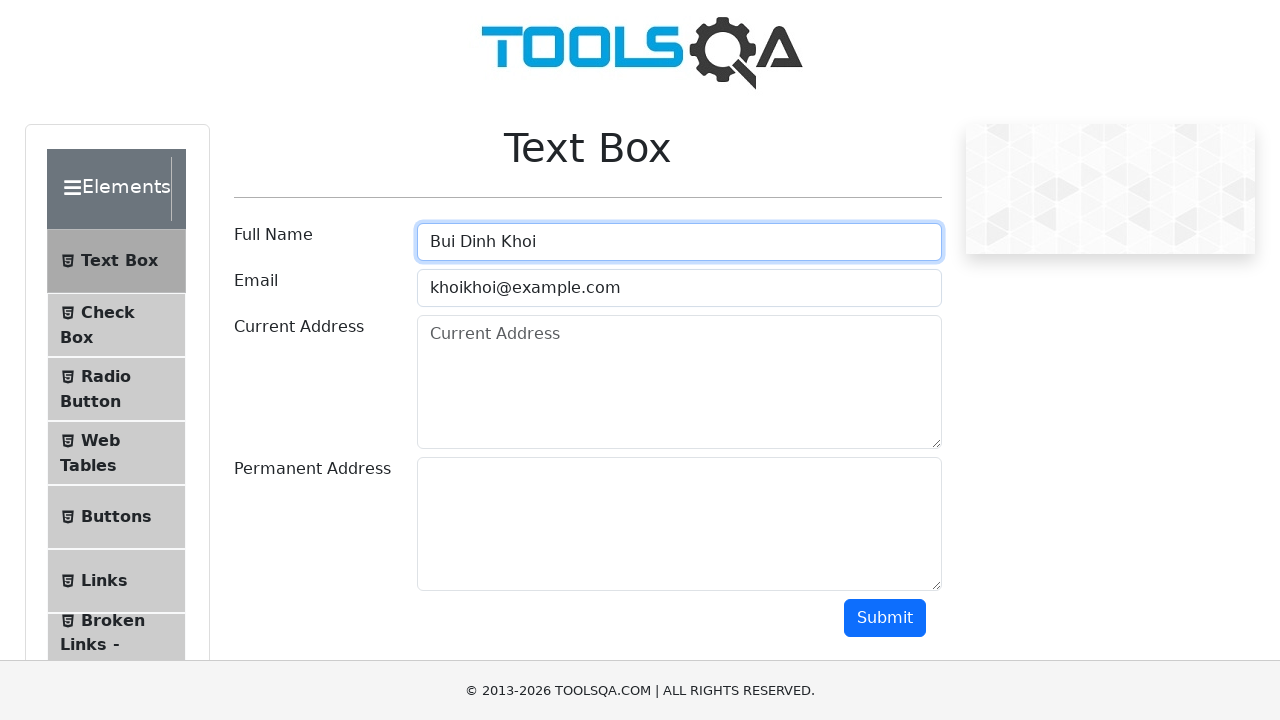

Filled current address field with '123 Đường ABC, TP.DNN' on #currentAddress
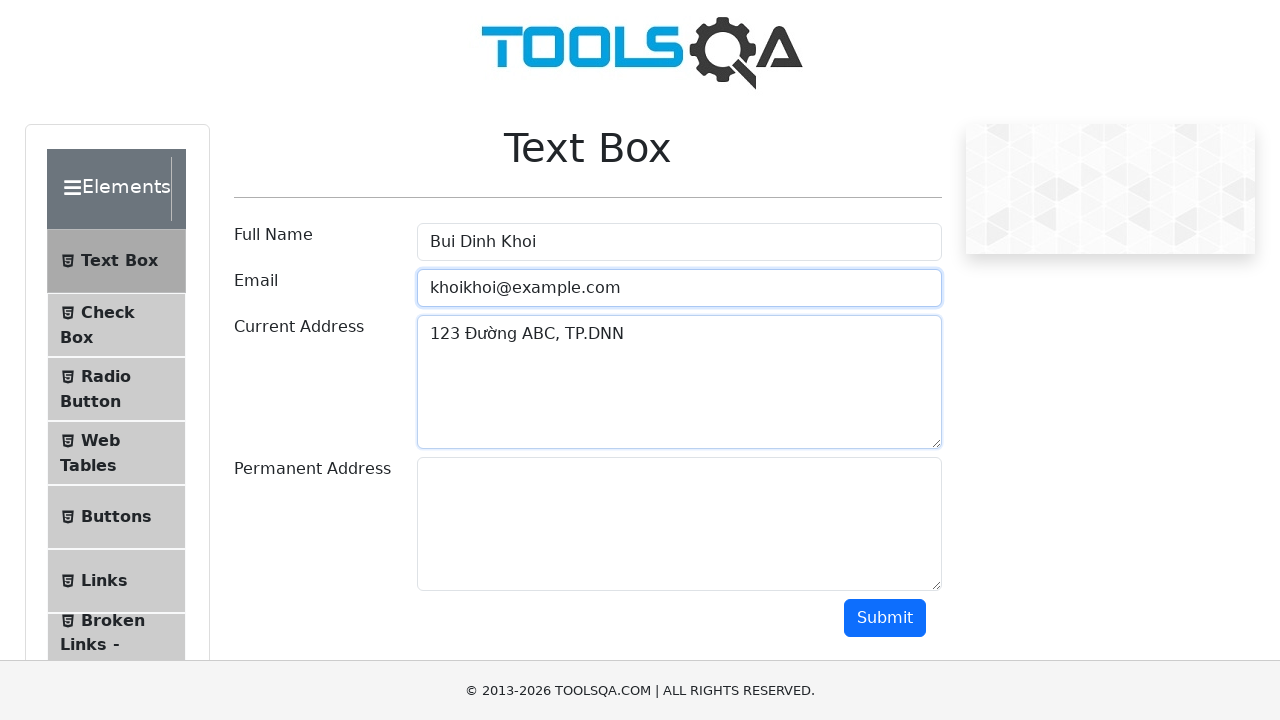

Filled permanent address field with '456 Đường XYZ, Hà Nội' on #permanentAddress
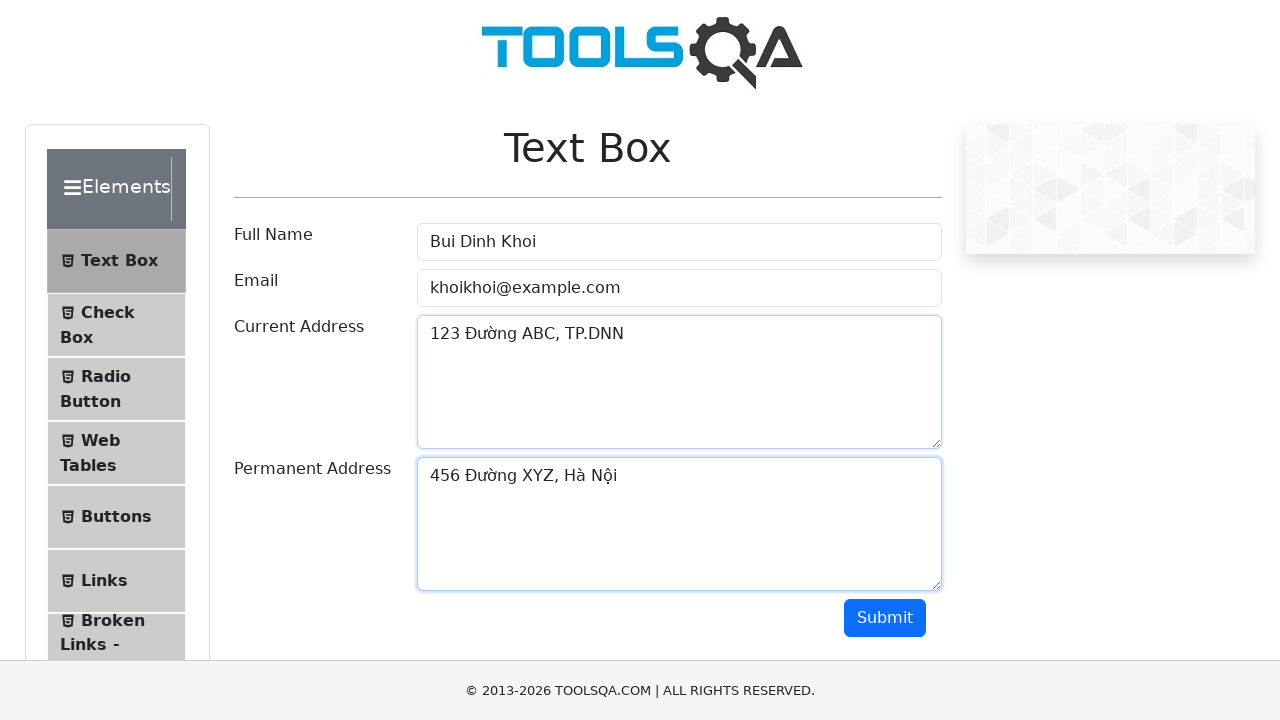

Clicked submit button to submit the text box form at (885, 618) on #submit
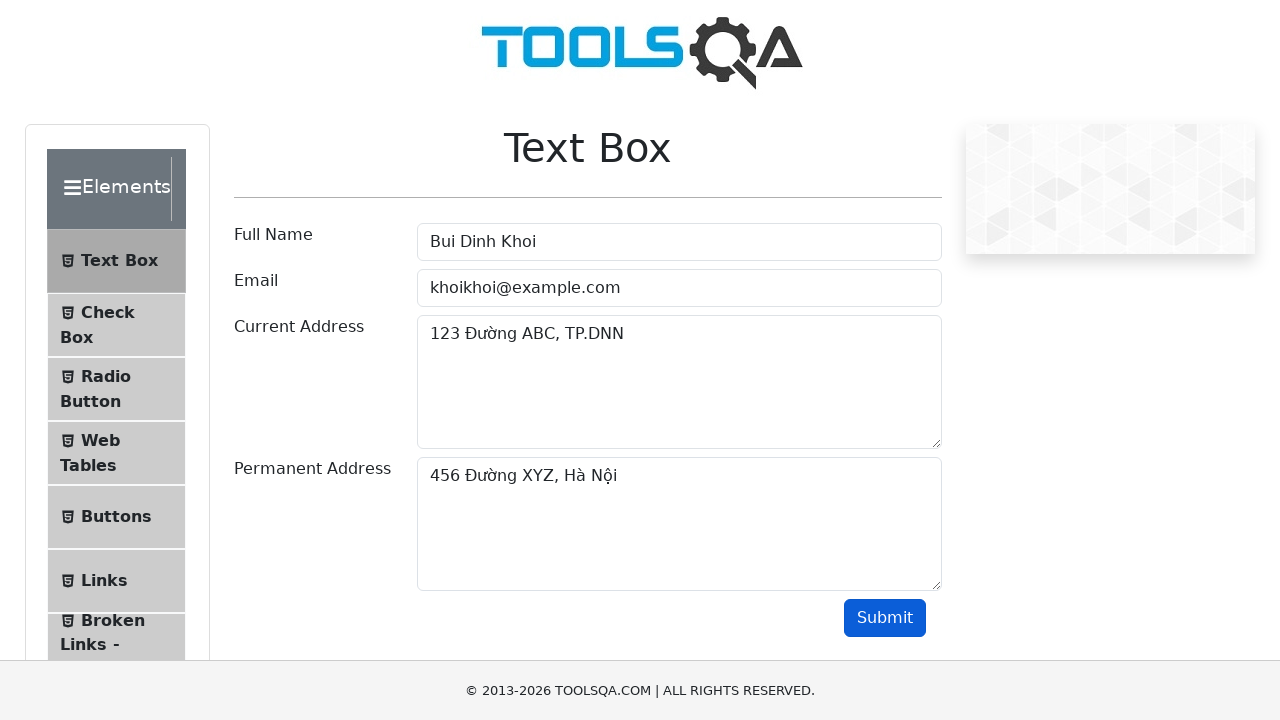

Form output section loaded and displayed
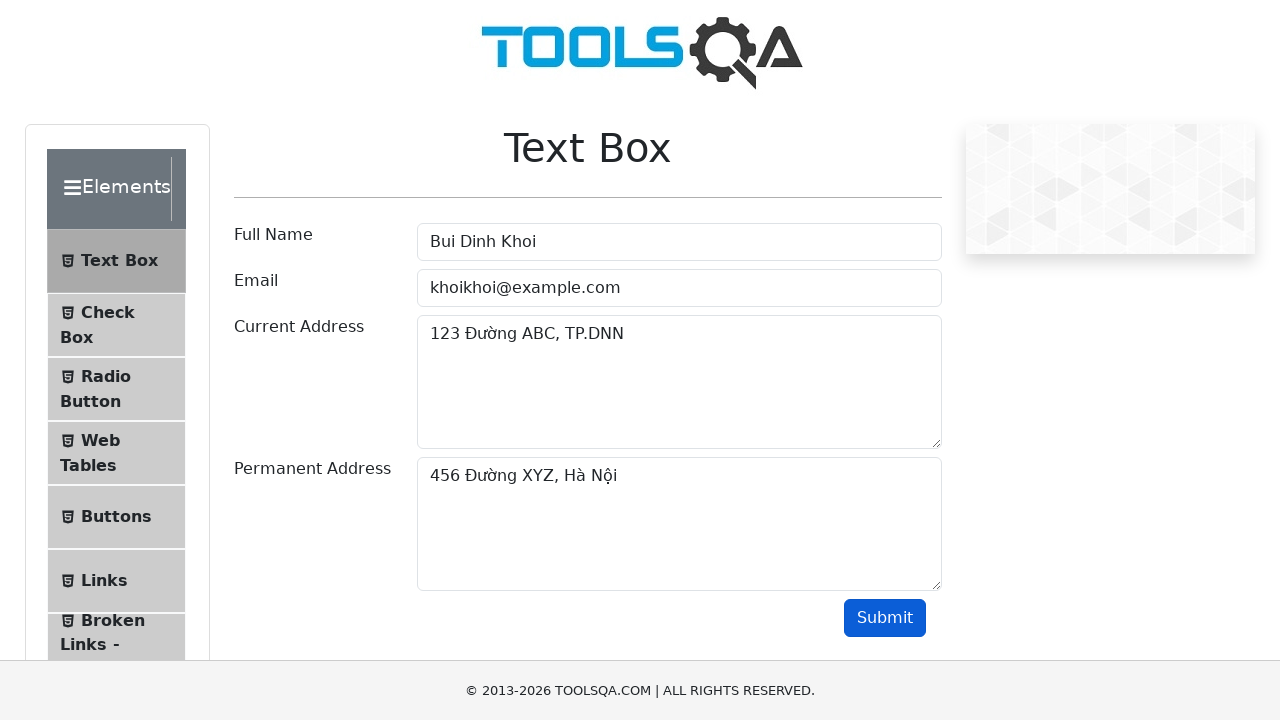

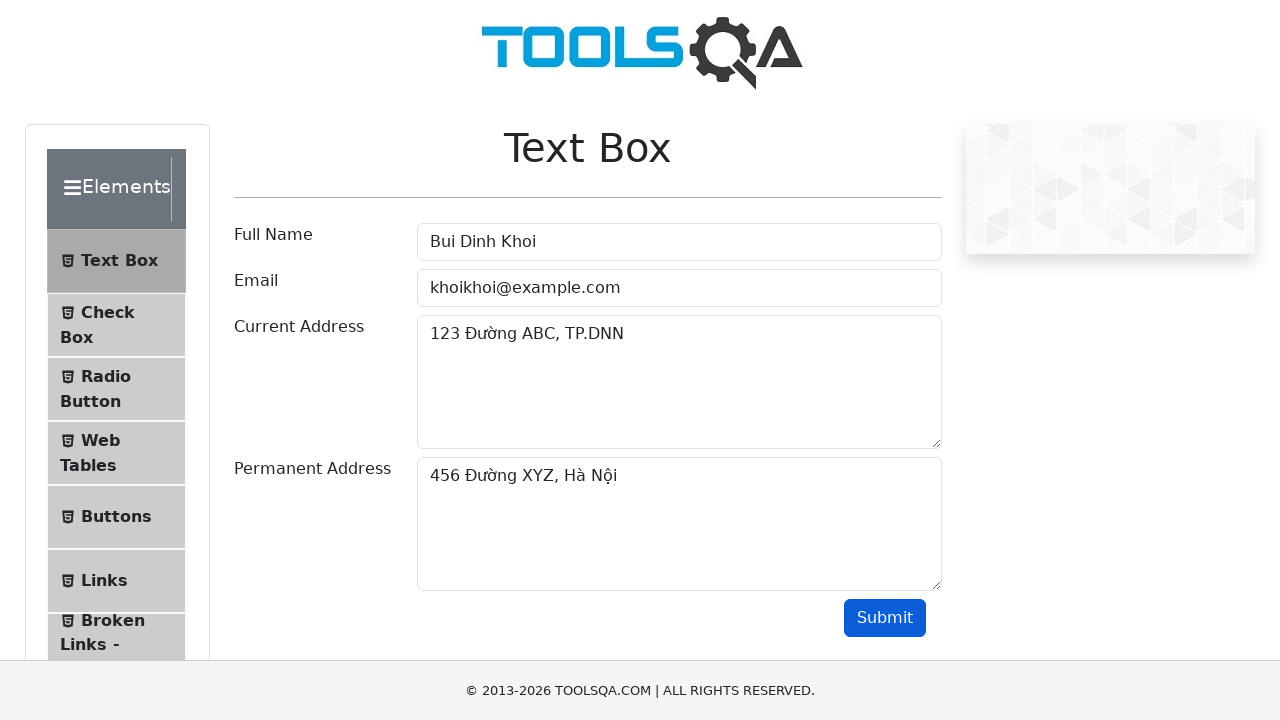